Tests various scrolling behaviors including scrolling down, up, and scrolling elements into view using JavaScript execution

Starting URL: https://www.letskodeit.com/practice

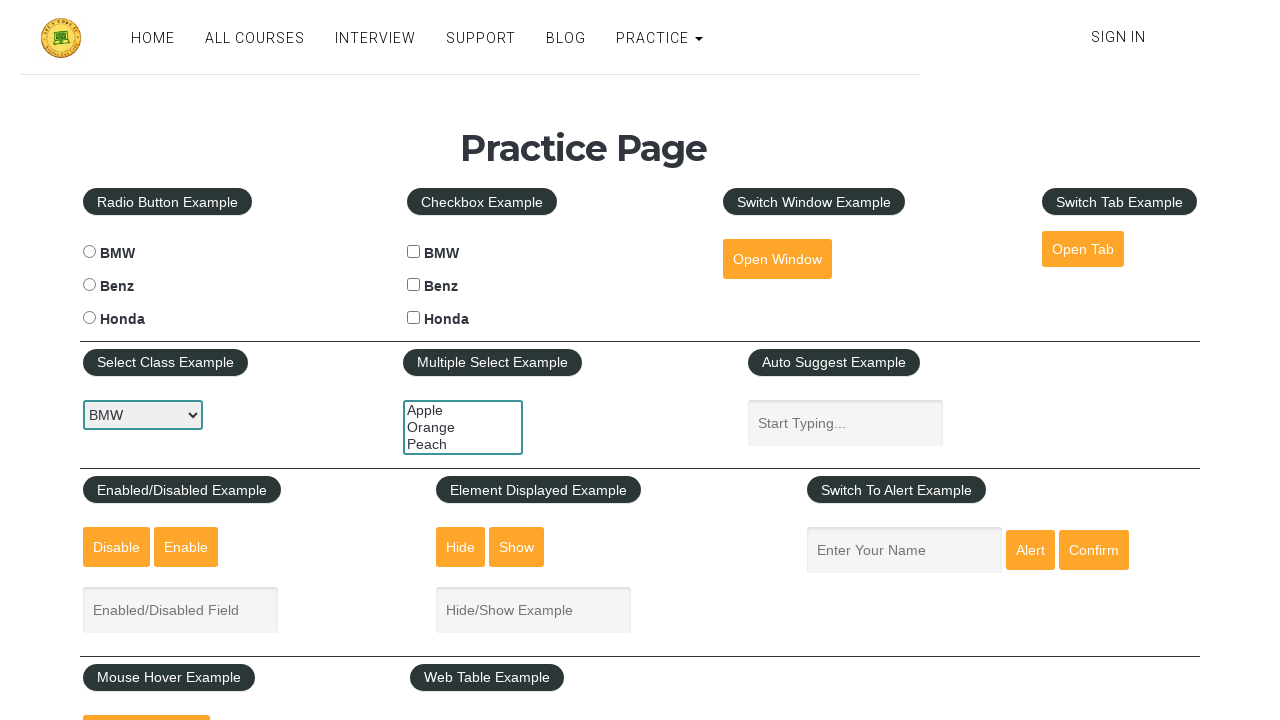

Scrolled down by 1000 pixels using JavaScript
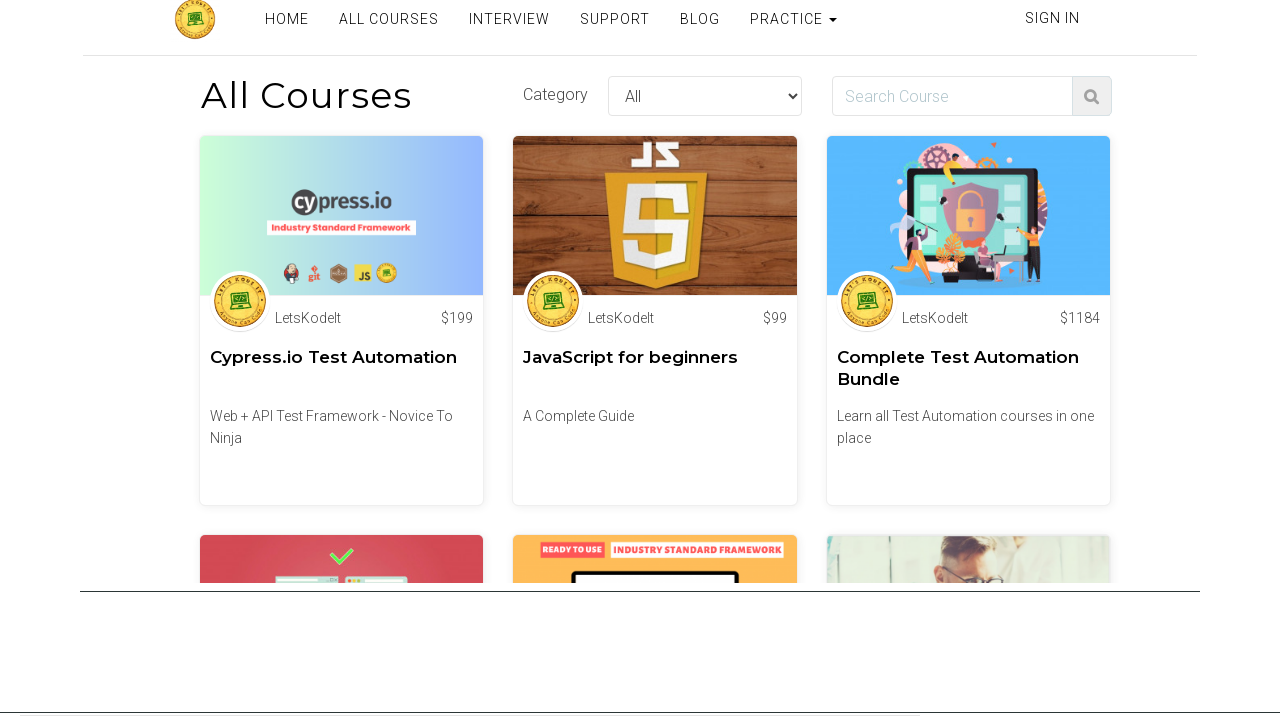

Waited 3 seconds after scrolling down
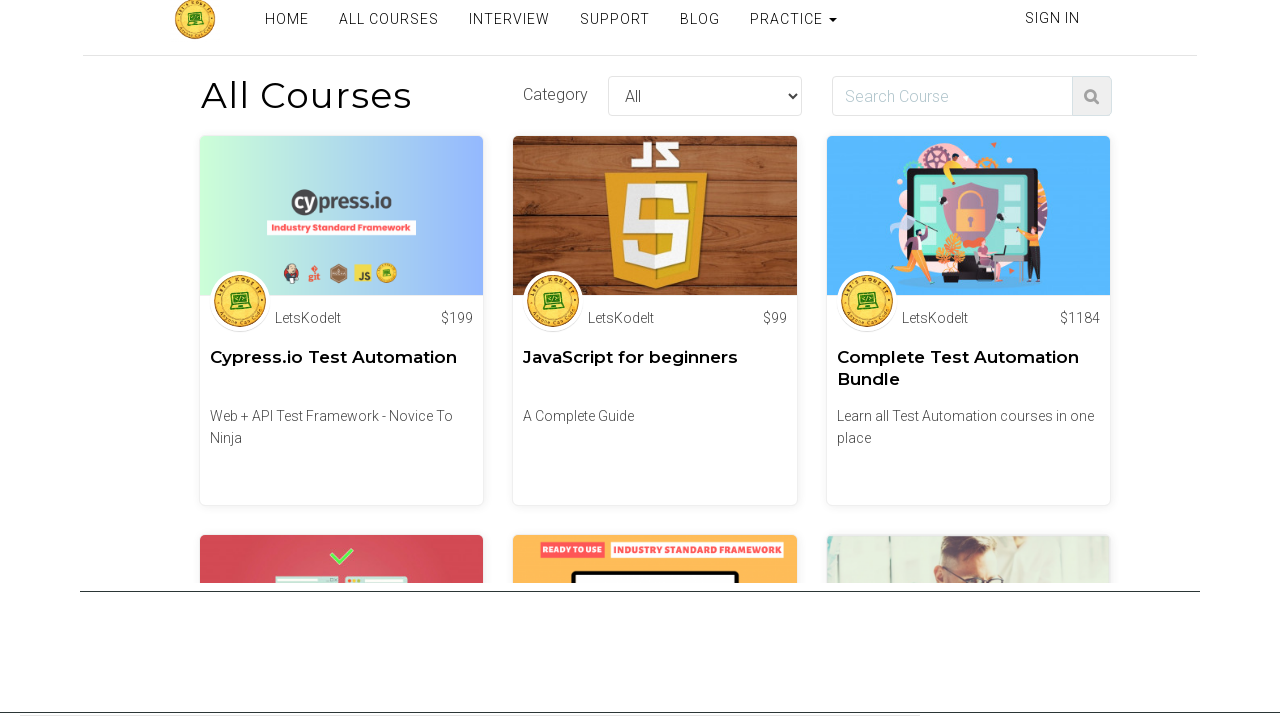

Scrolled up by 1000 pixels using JavaScript
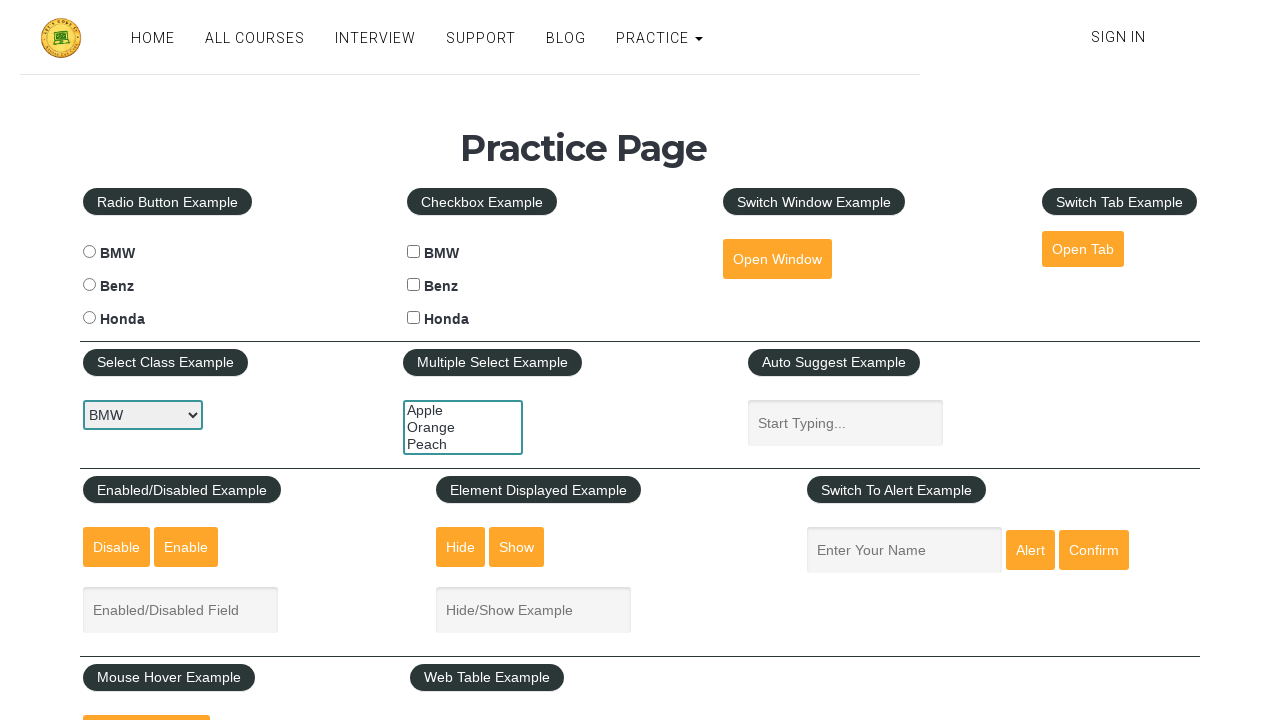

Waited 3 seconds after scrolling up
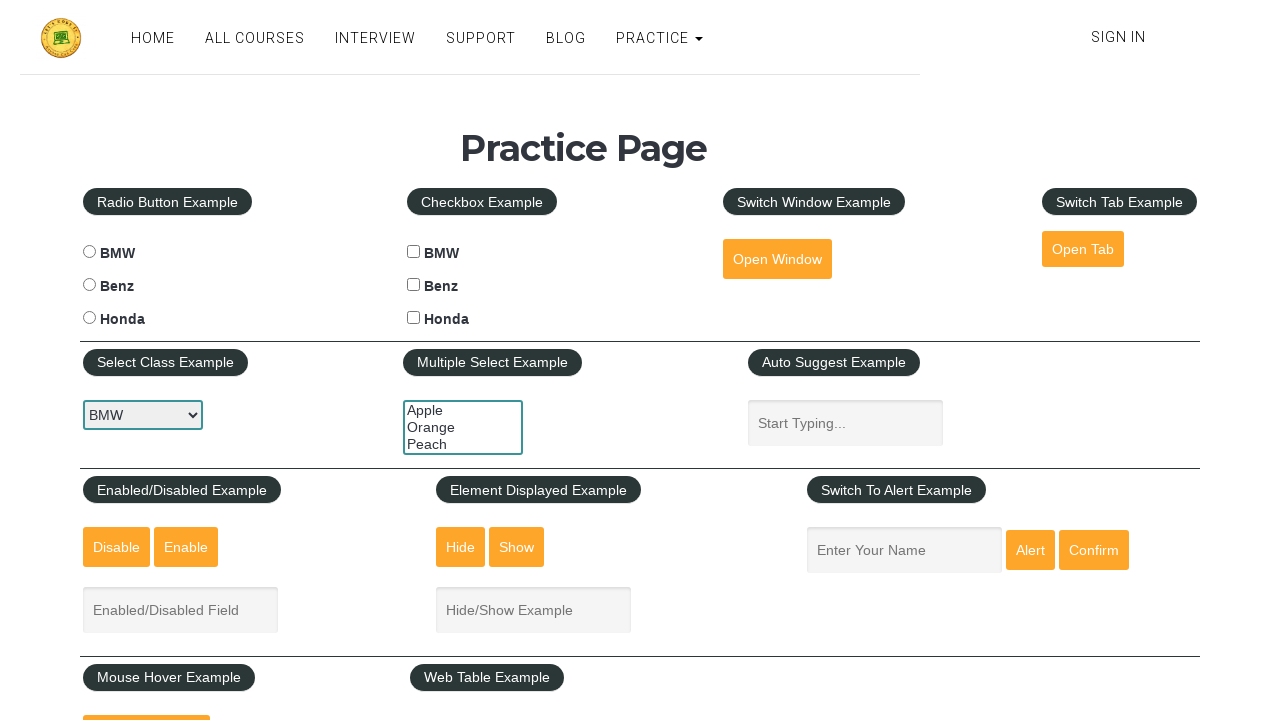

Located #mousehover element
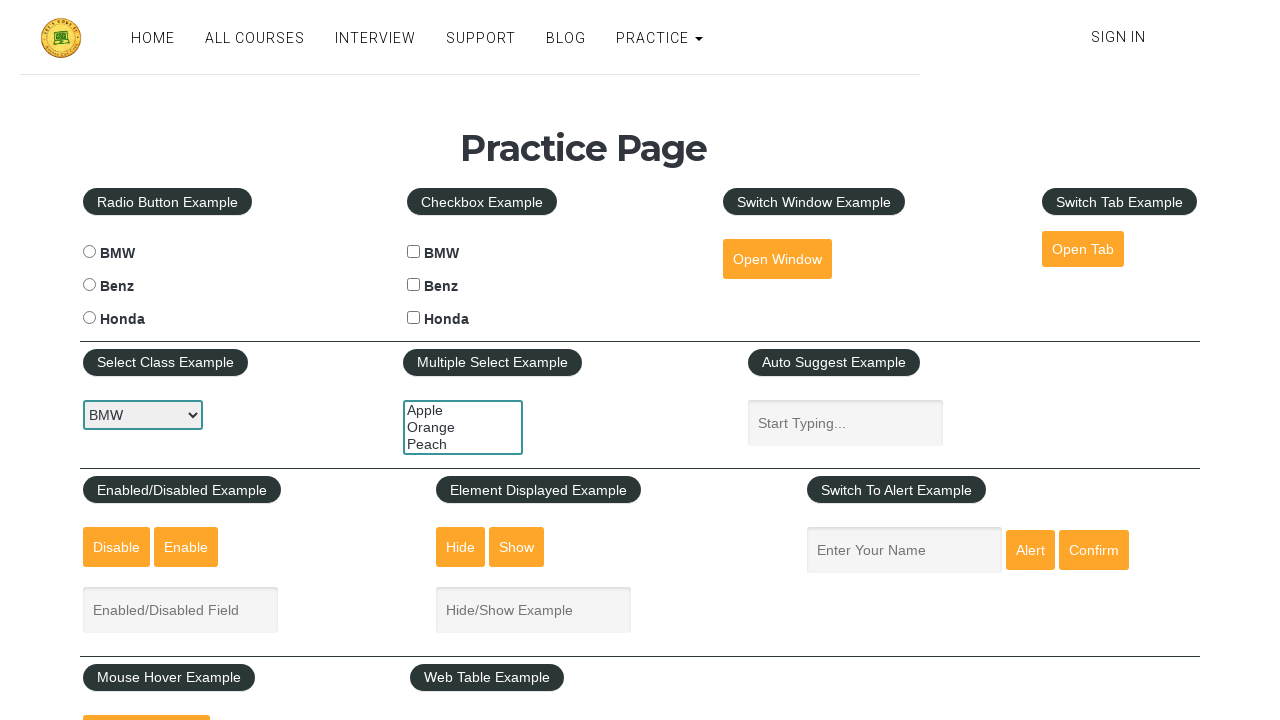

Scrolled #mousehover element into view using JavaScript
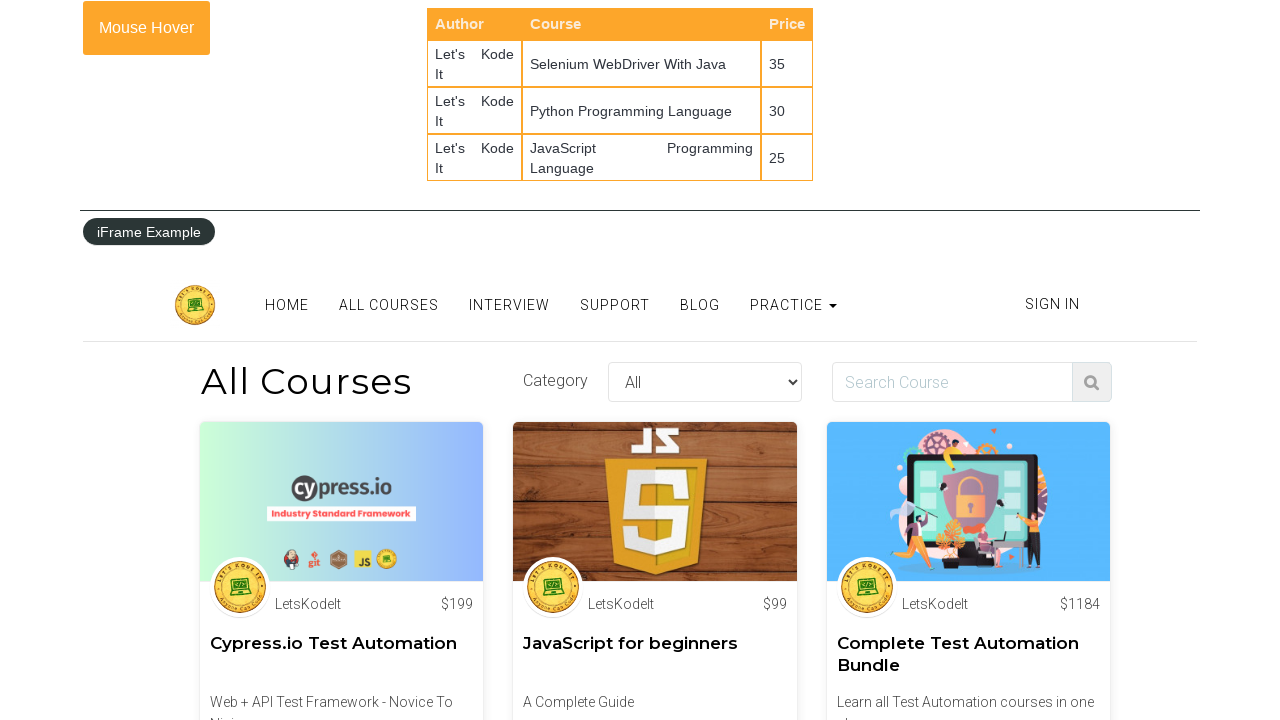

Waited 3 seconds after scrolling element into view
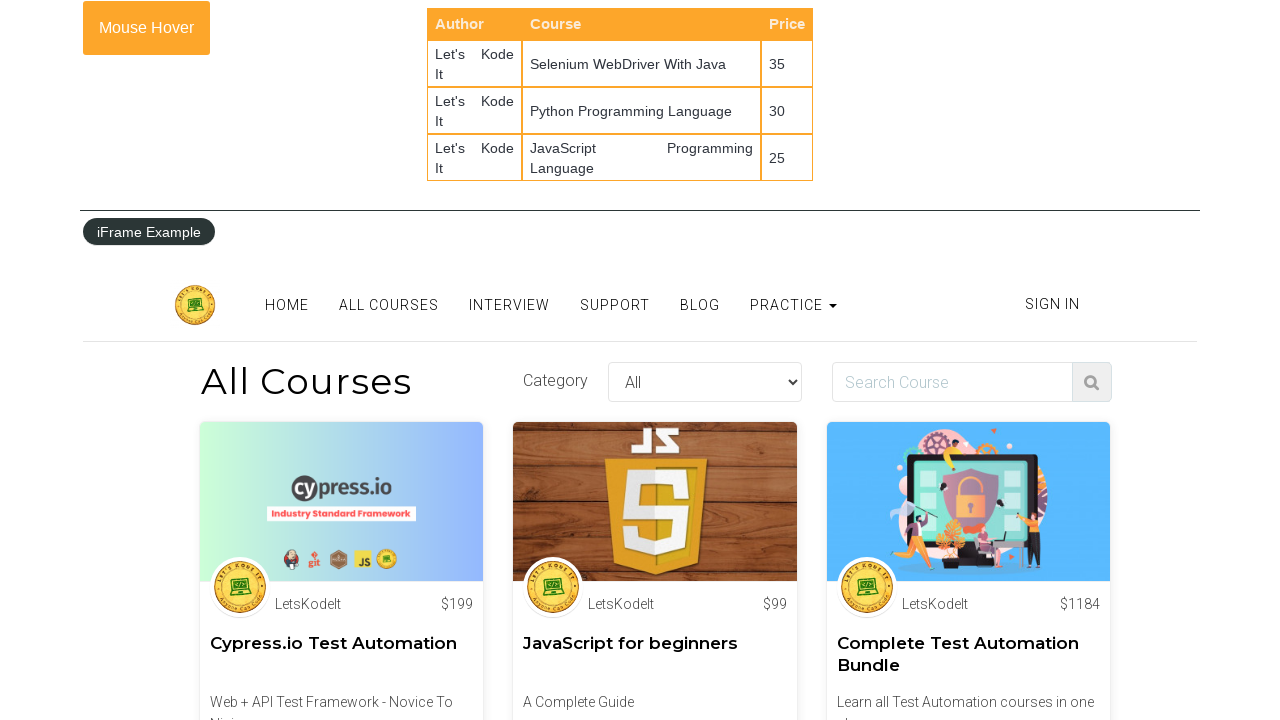

Fine-tuned scroll position by moving up 150 pixels
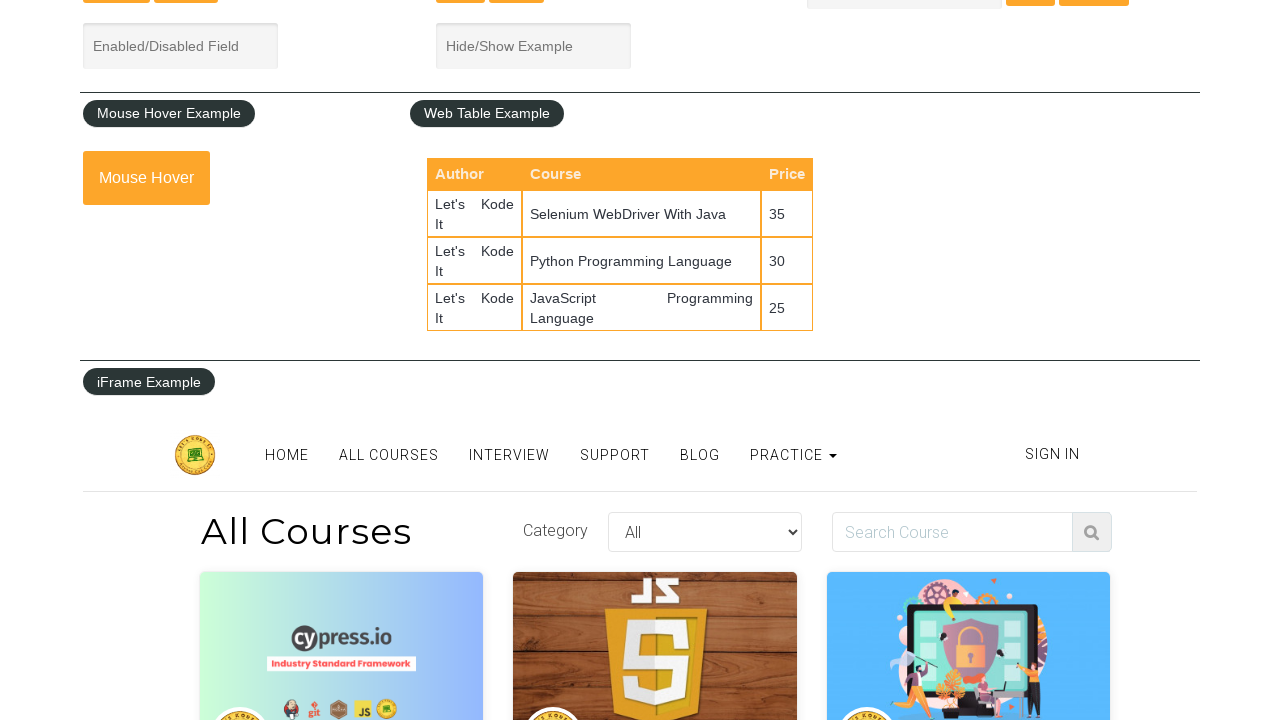

Waited 3 seconds before native scroll into view
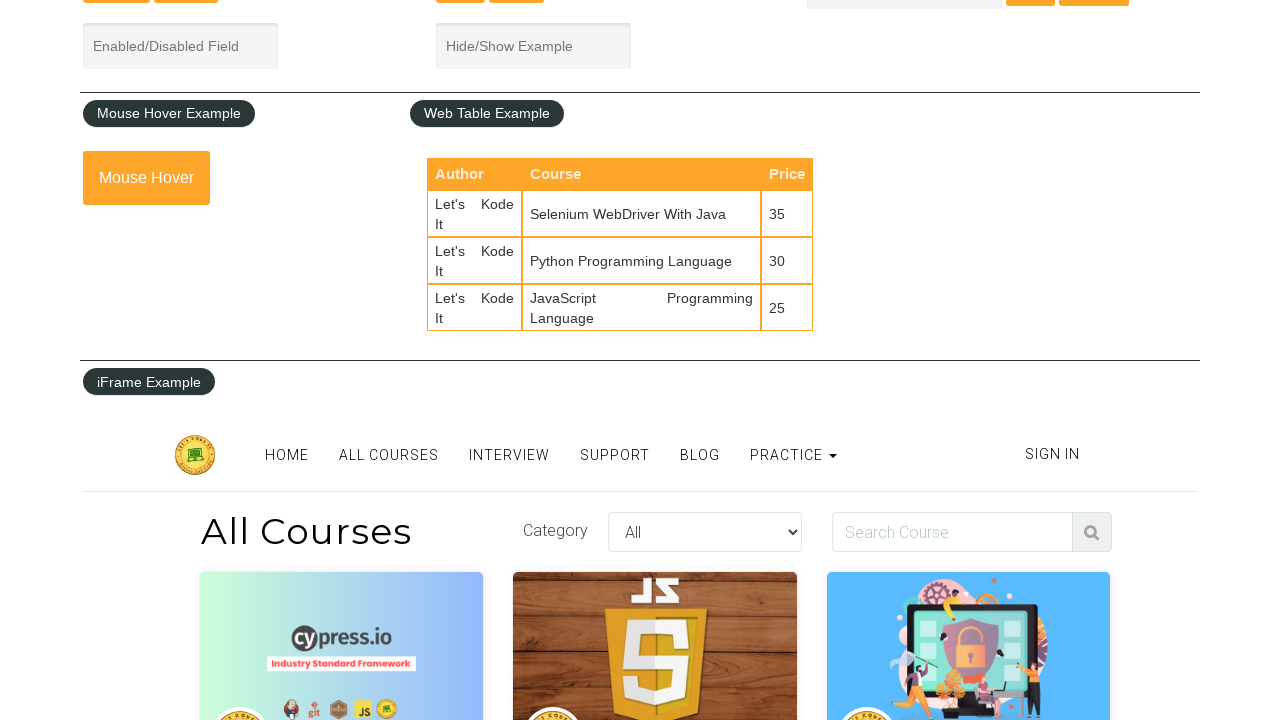

Scrolled up by 1000 pixels using JavaScript
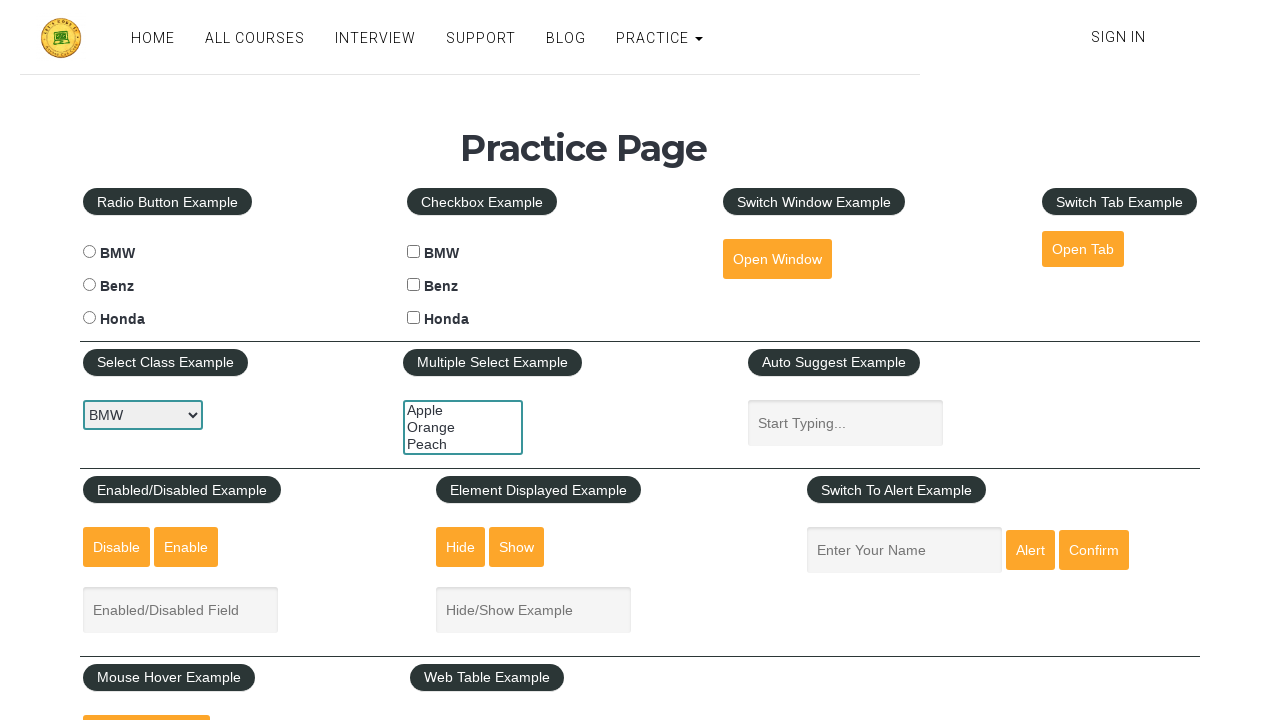

Scrolled #mousehover element into view using native method
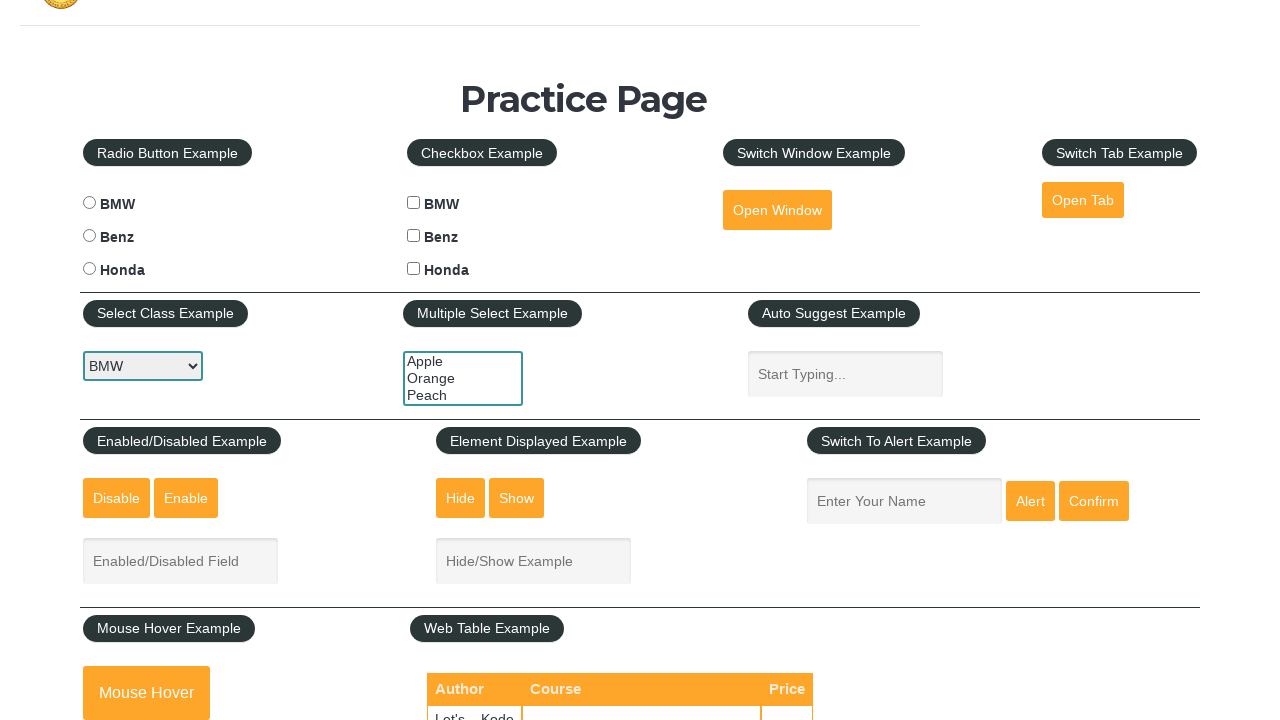

Fine-tuned scroll position by moving up 150 pixels
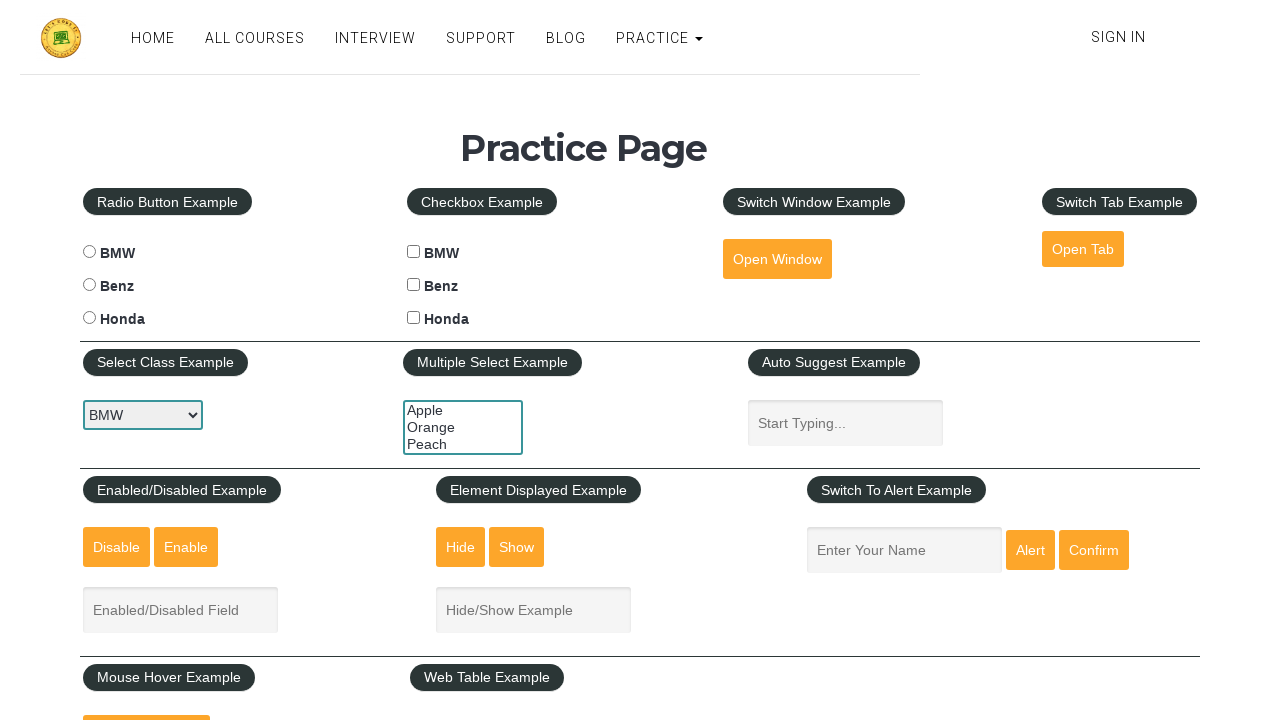

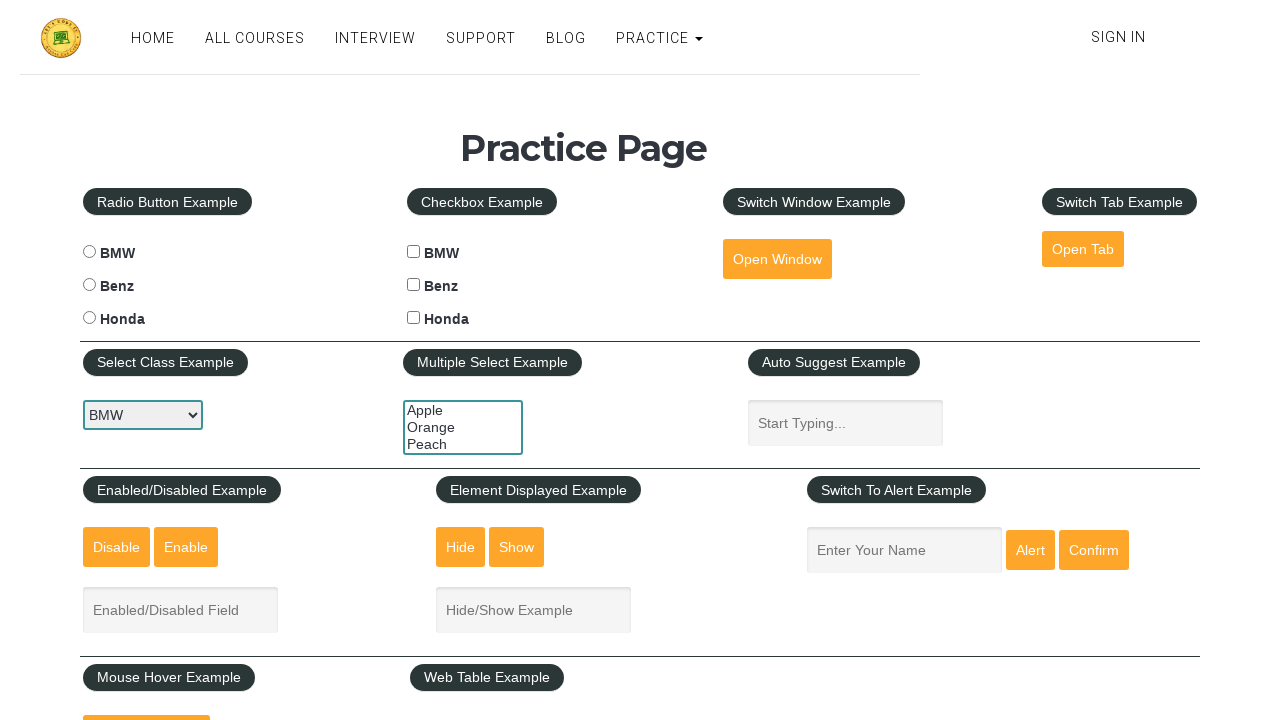